Tests Dynamic Properties page by verifying a button starts disabled and becomes enabled after approximately 5 seconds

Starting URL: https://demoqa.com/

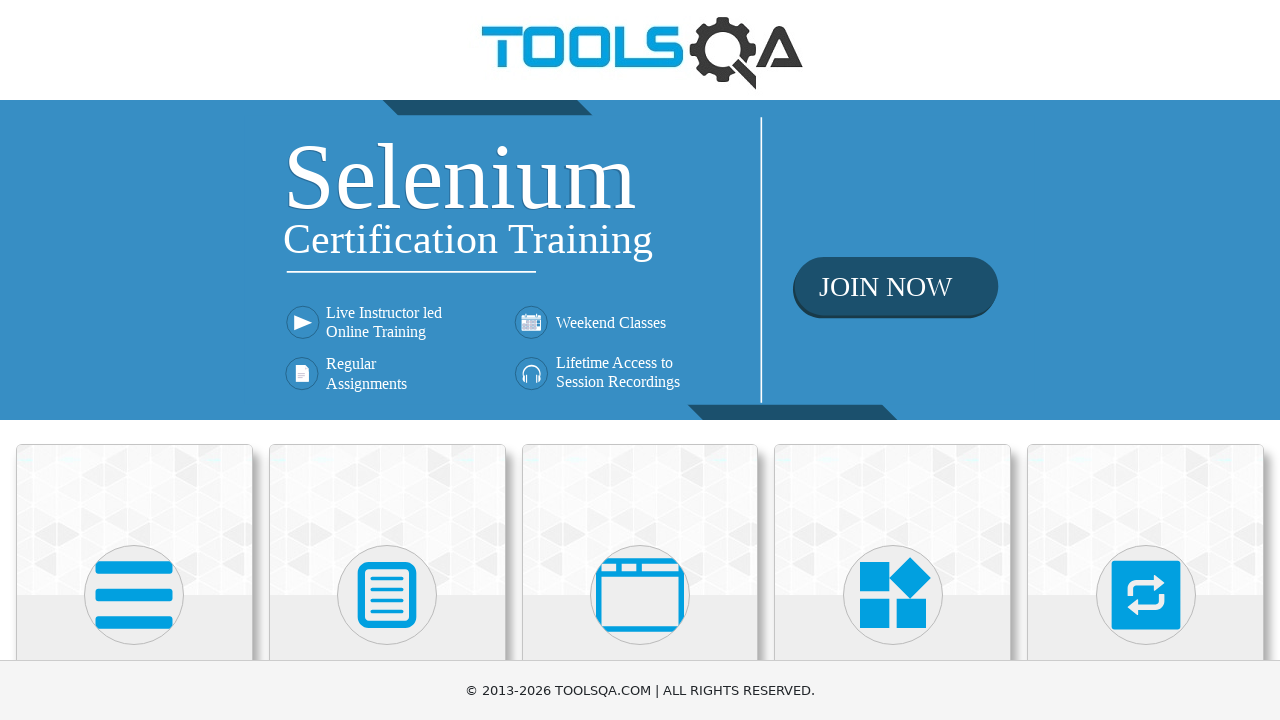

Clicked on 'Elements' menu on homepage at (134, 360) on text=Elements
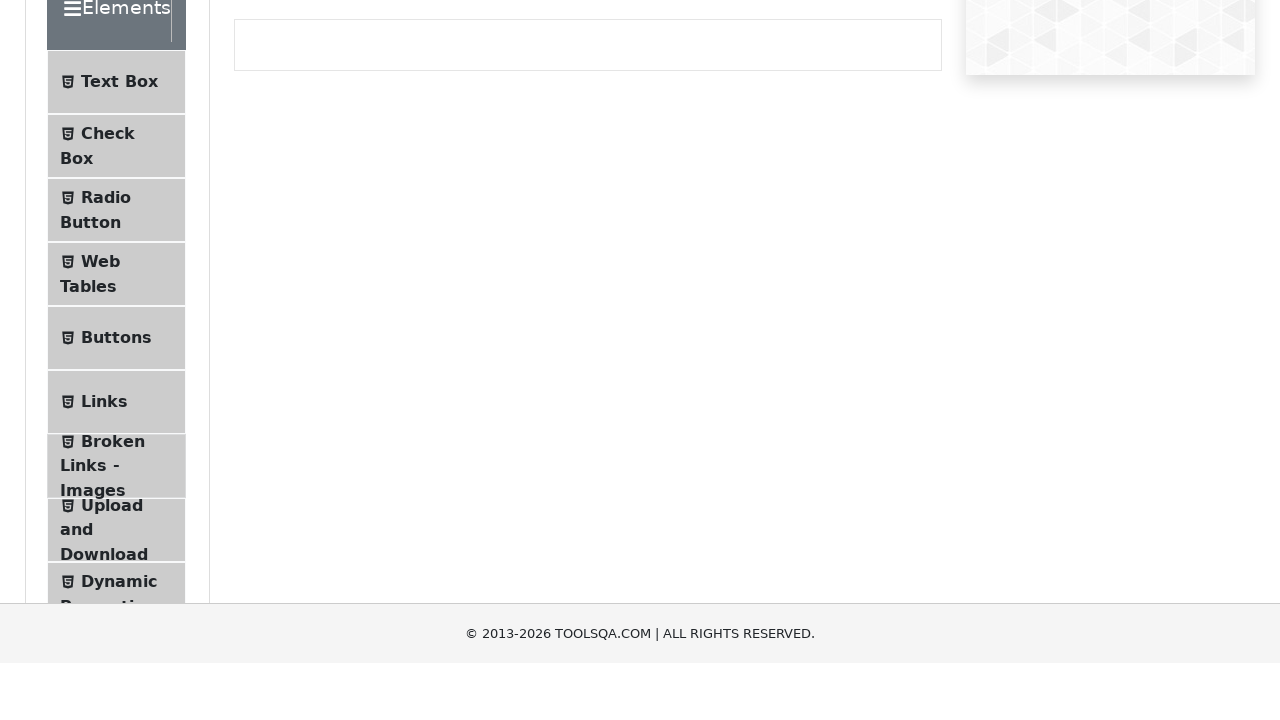

Clicked on 'Dynamic Properties' in the left menu at (119, 348) on text=Dynamic Properties
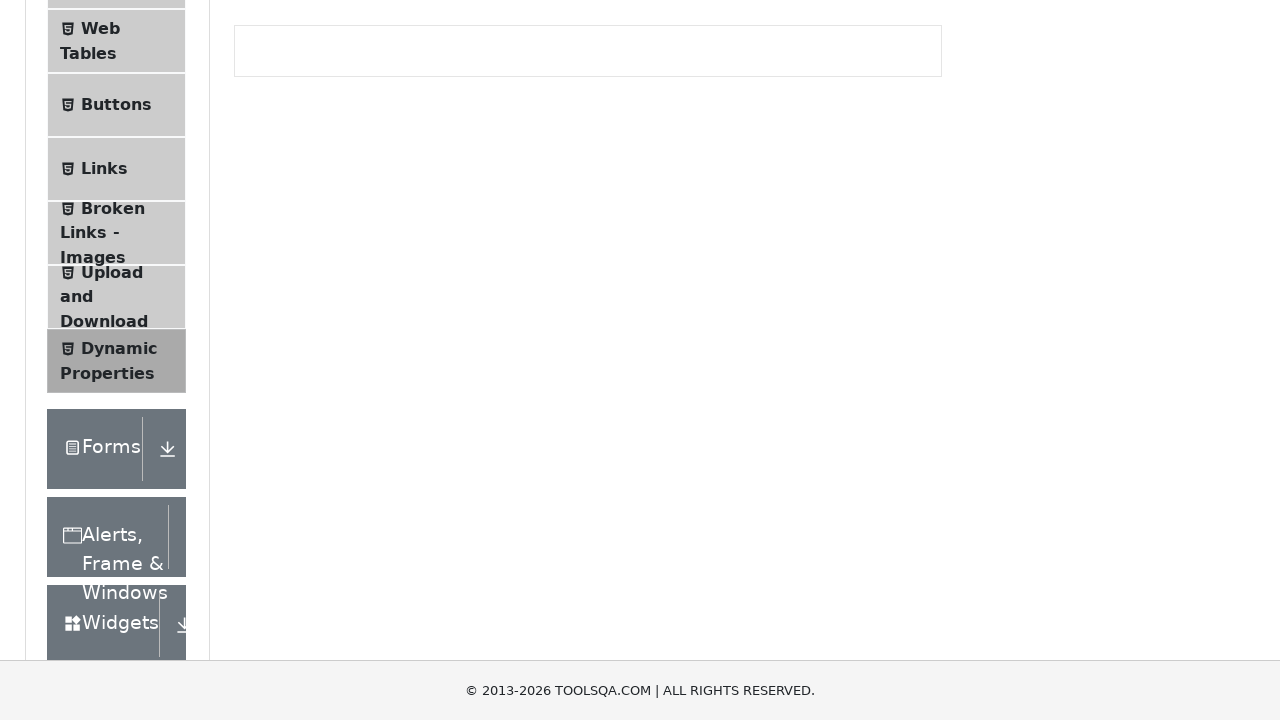

Located the enable button element
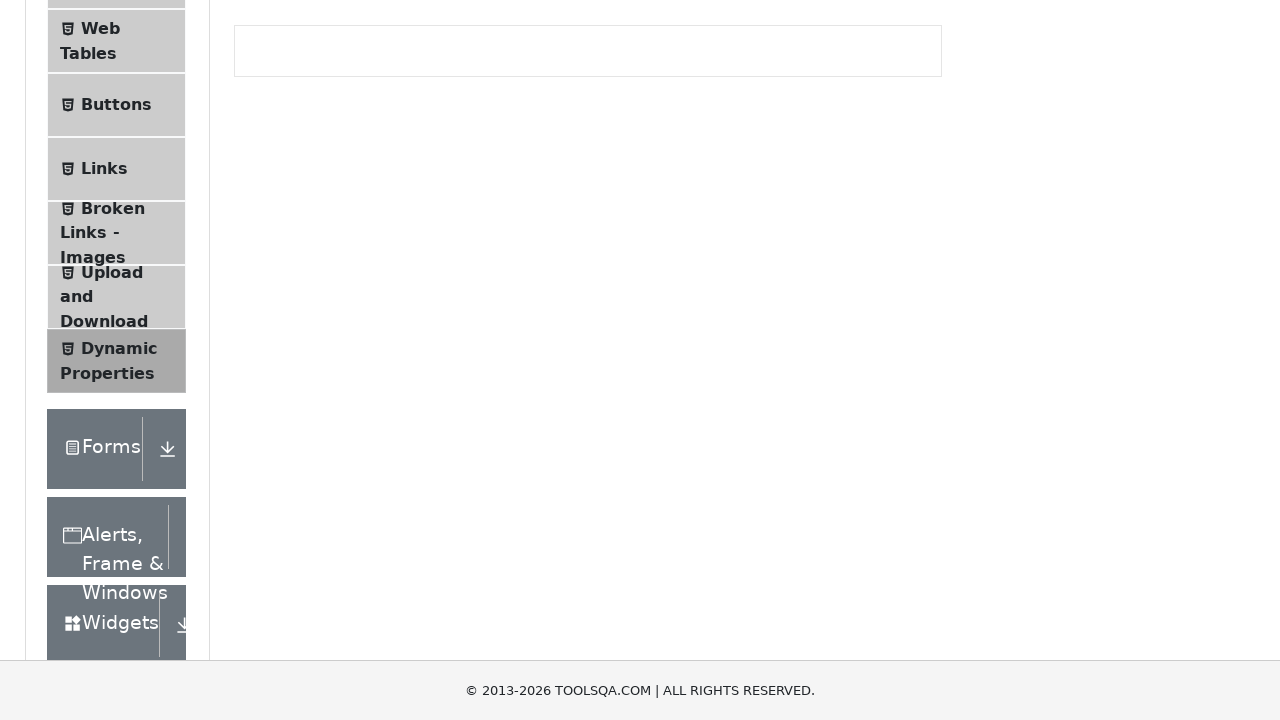

Verified button is initially disabled
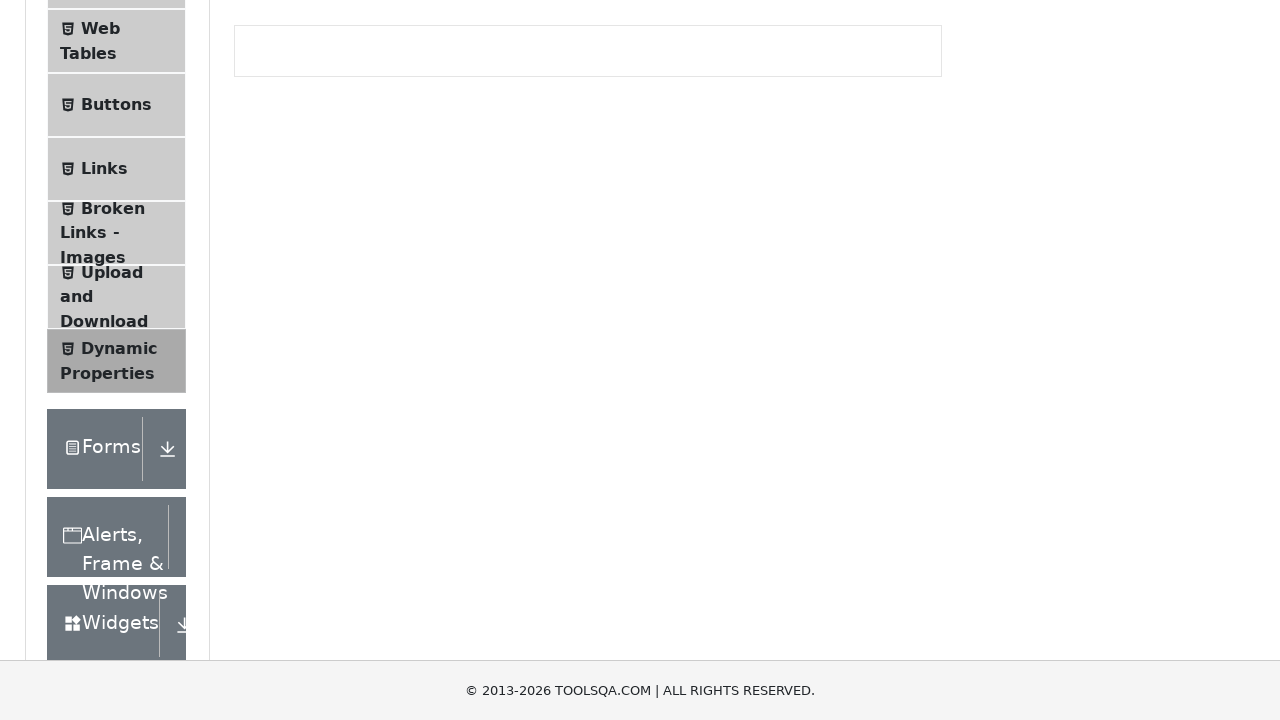

Waited for button to become enabled (up to 6 seconds)
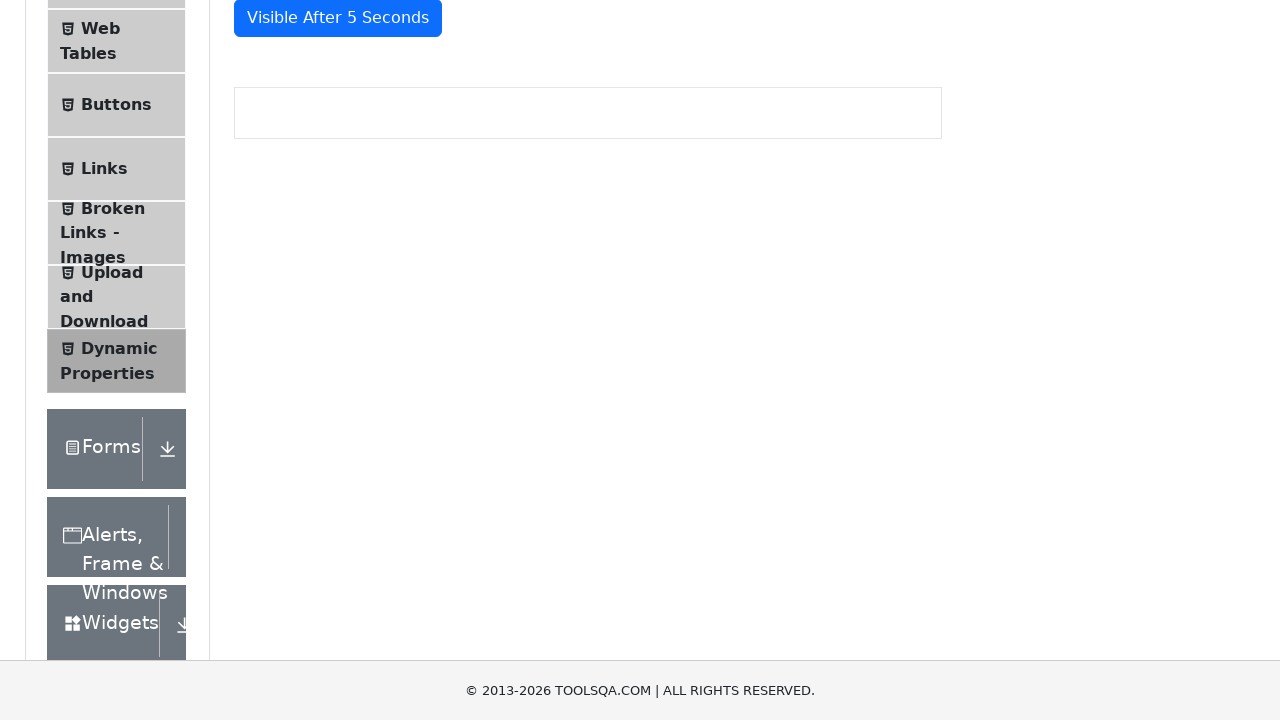

Verified button is now enabled after approximately 5 seconds
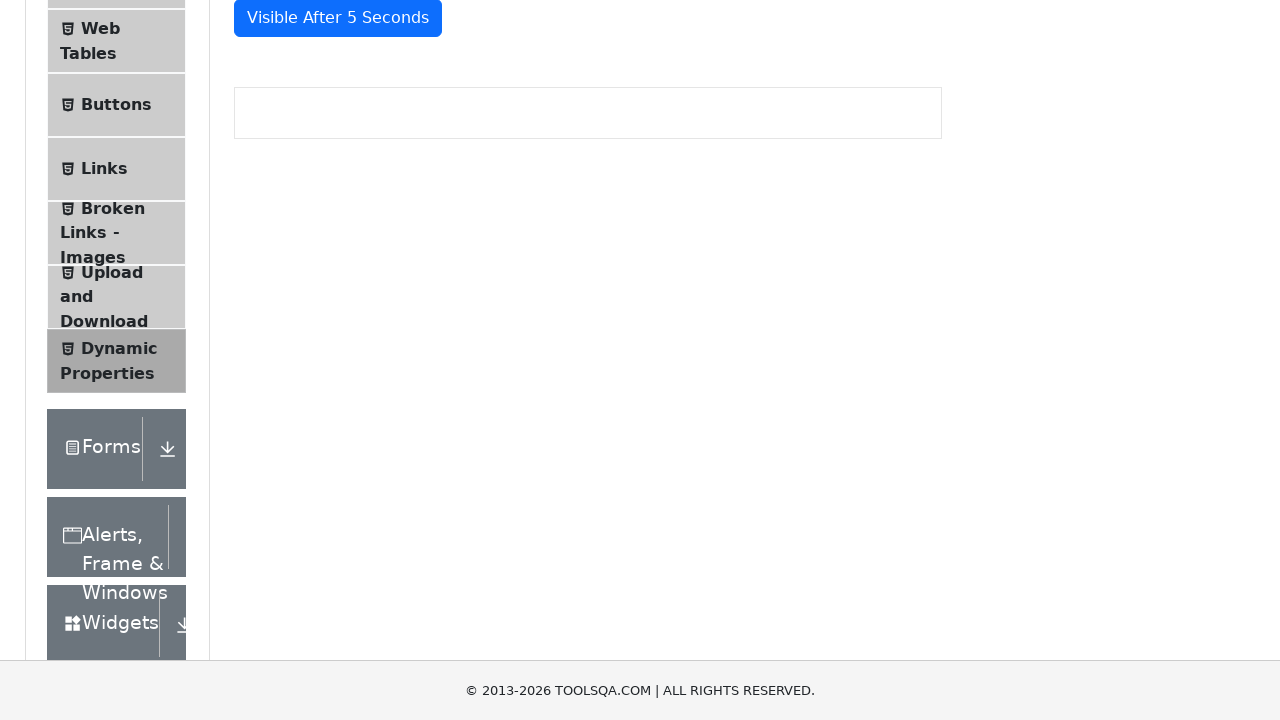

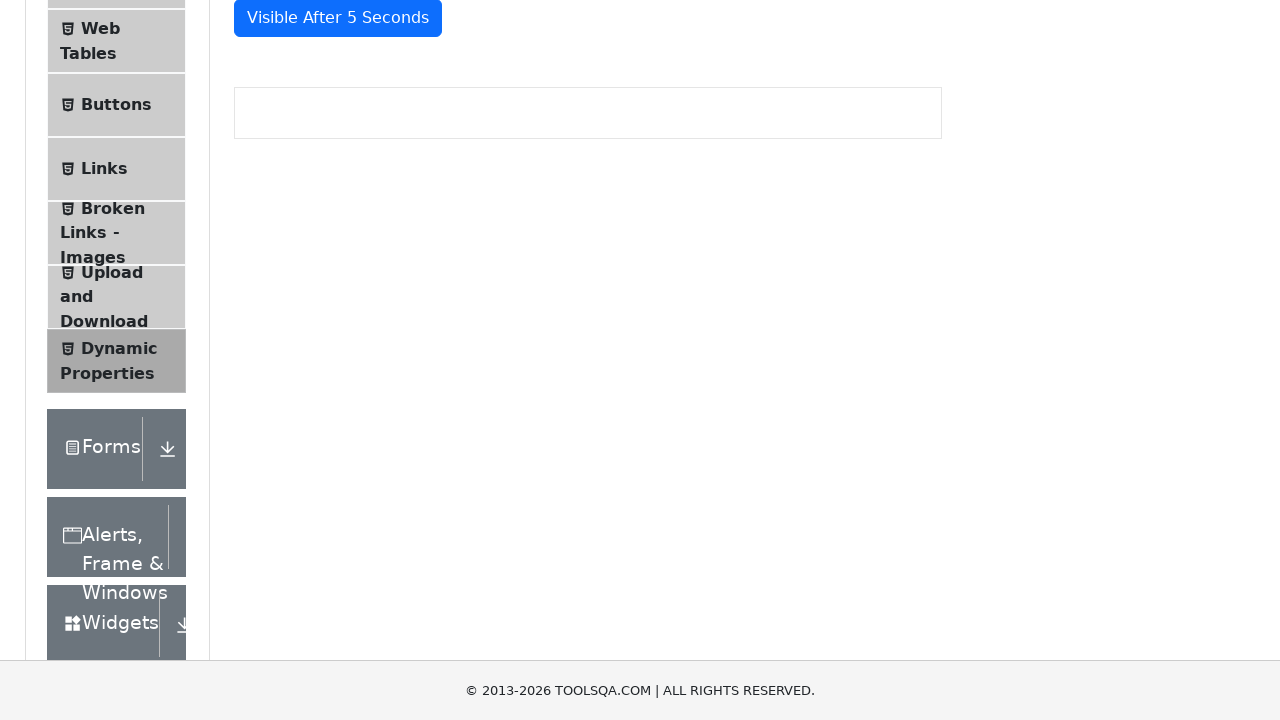